Tests checkbox functionality on a practice page by checking a checkbox, verifying its selection state, unchecking it, and counting the total number of checkboxes on the page.

Starting URL: http://qaclickacademy.com/practice.php

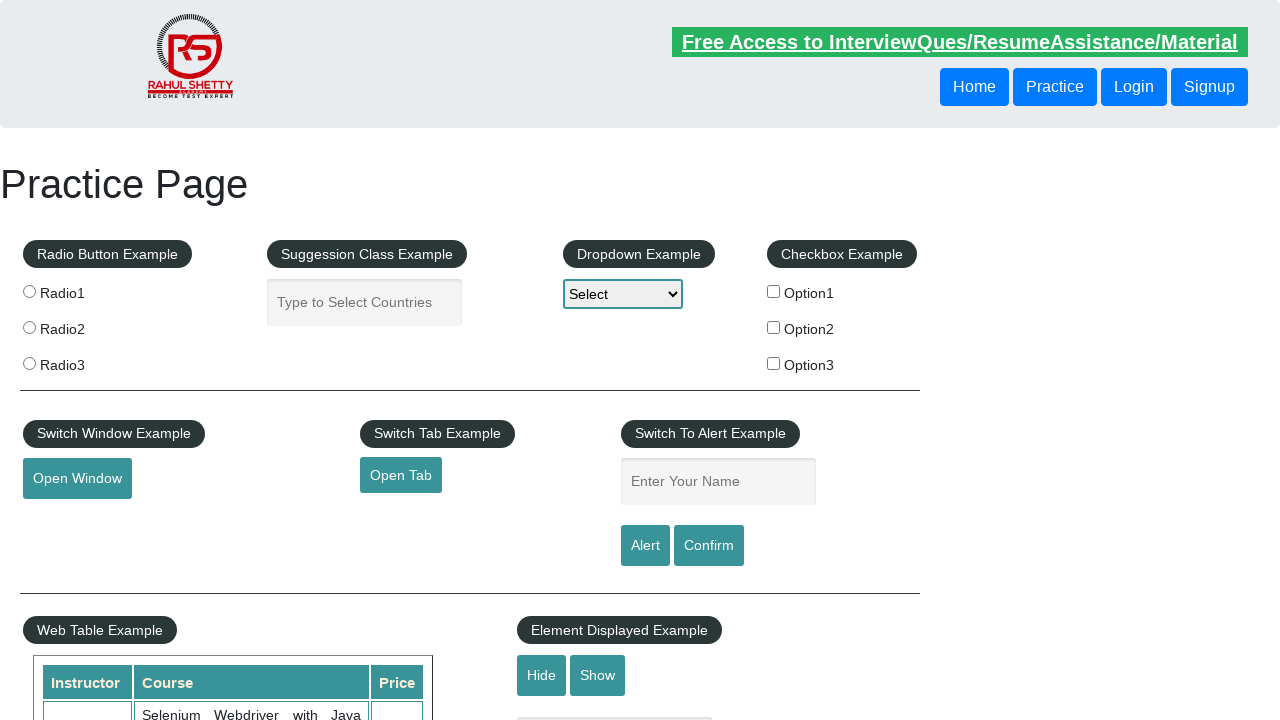

Navigated to practice page
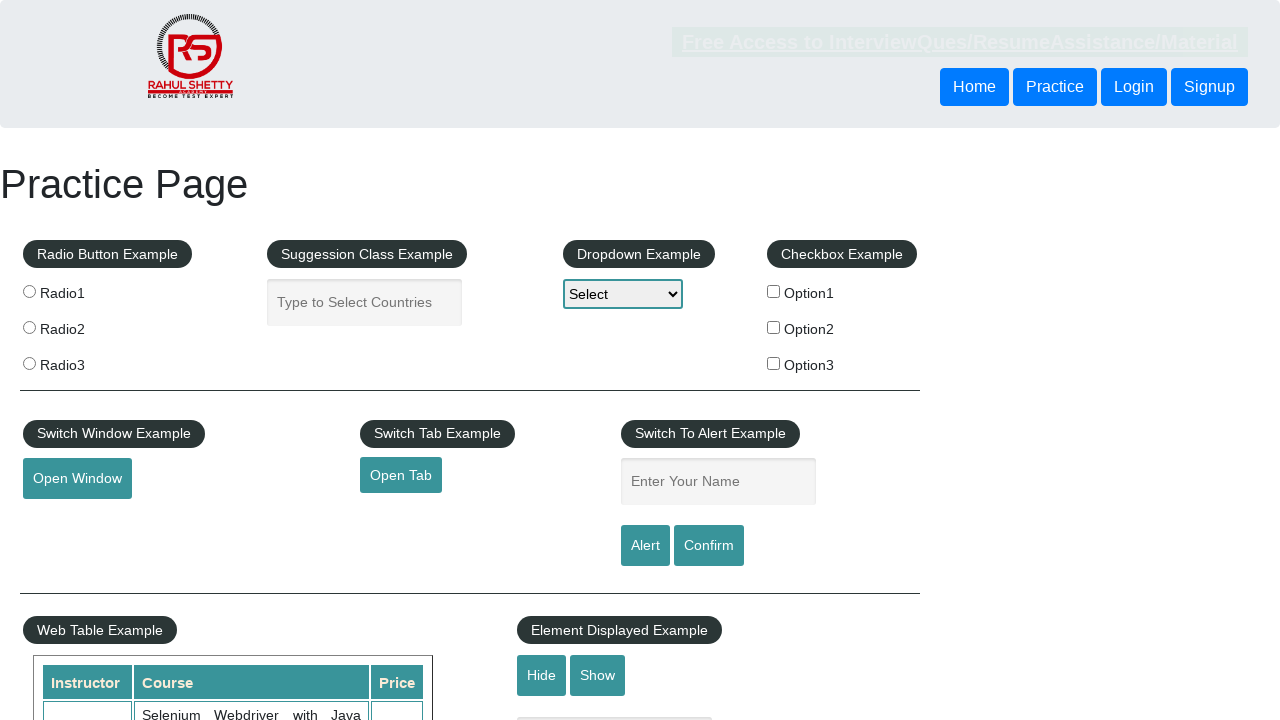

Clicked checkbox option1 at (774, 291) on #checkBoxOption1
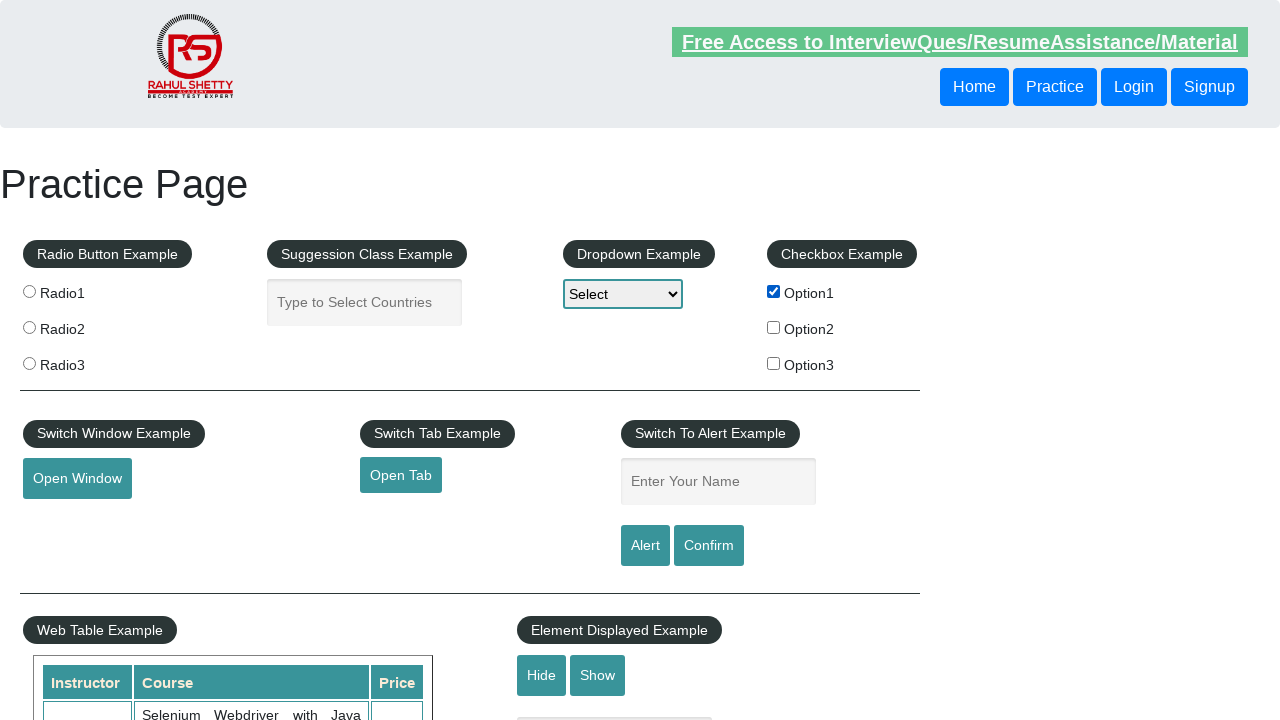

Verified checkbox option1 is checked
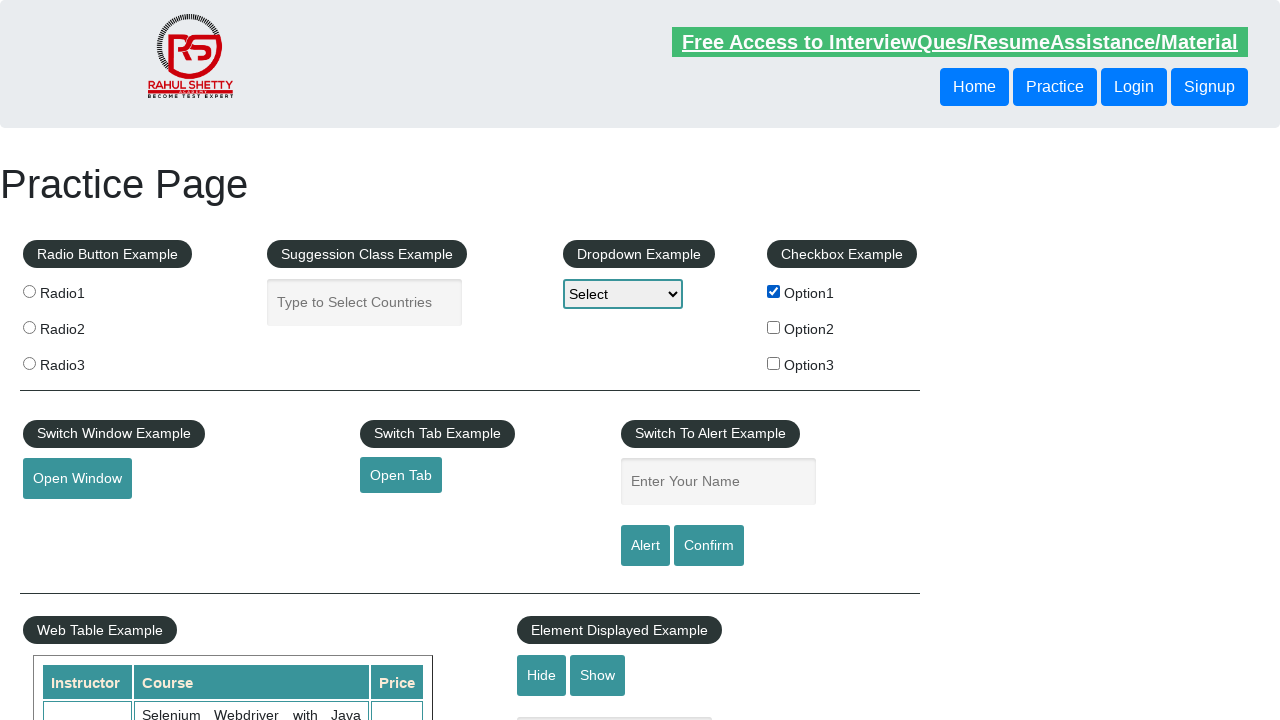

Unchecked checkbox option1 at (774, 291) on #checkBoxOption1
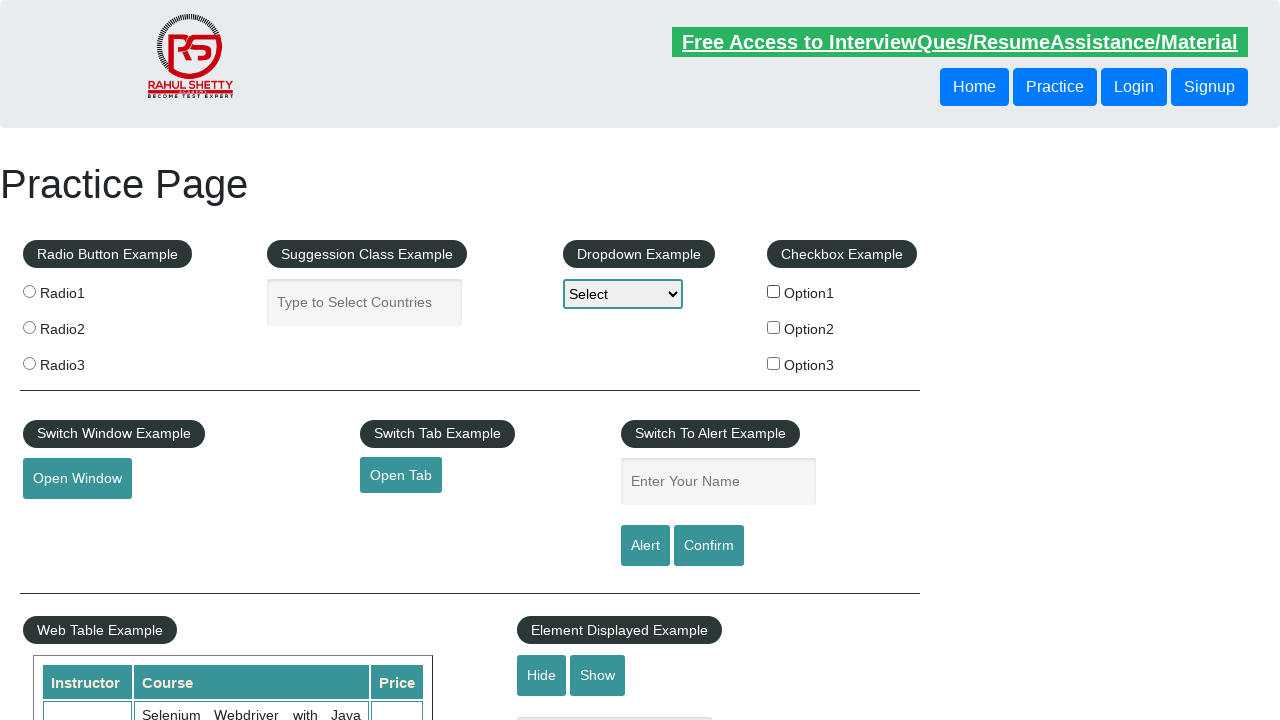

Verified checkbox option1 is unchecked
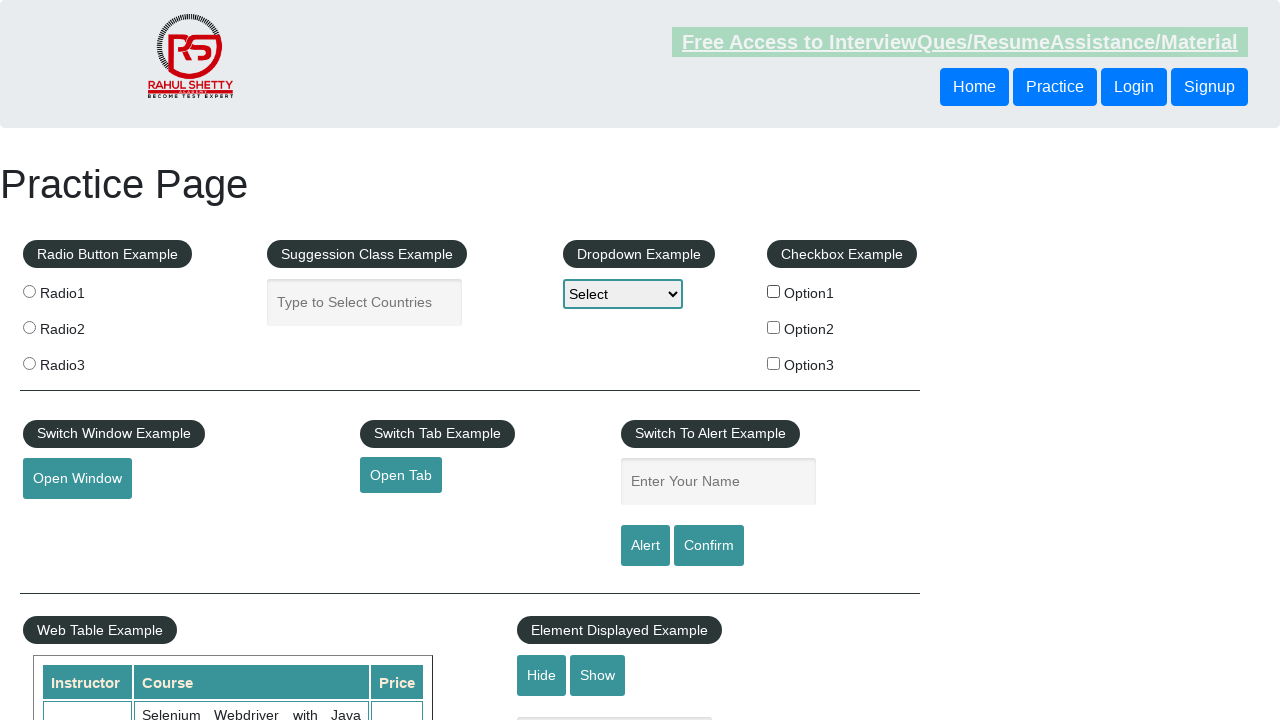

Counted total checkboxes on page: 3
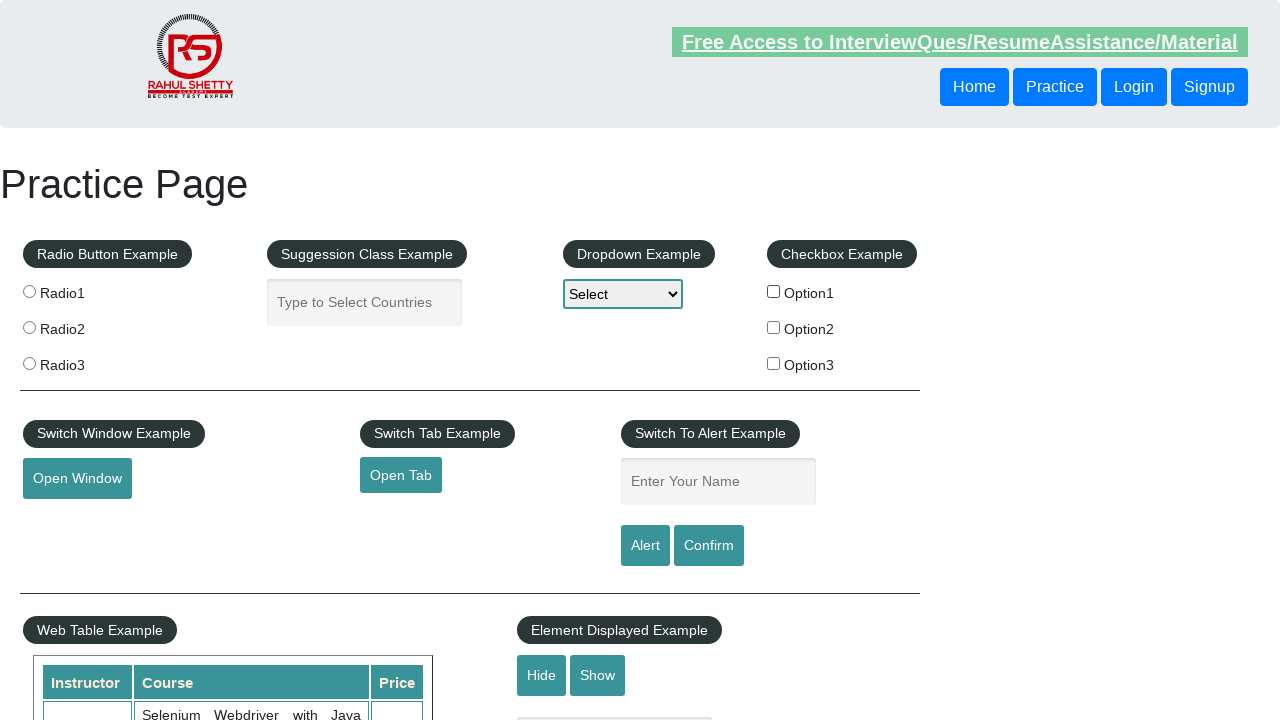

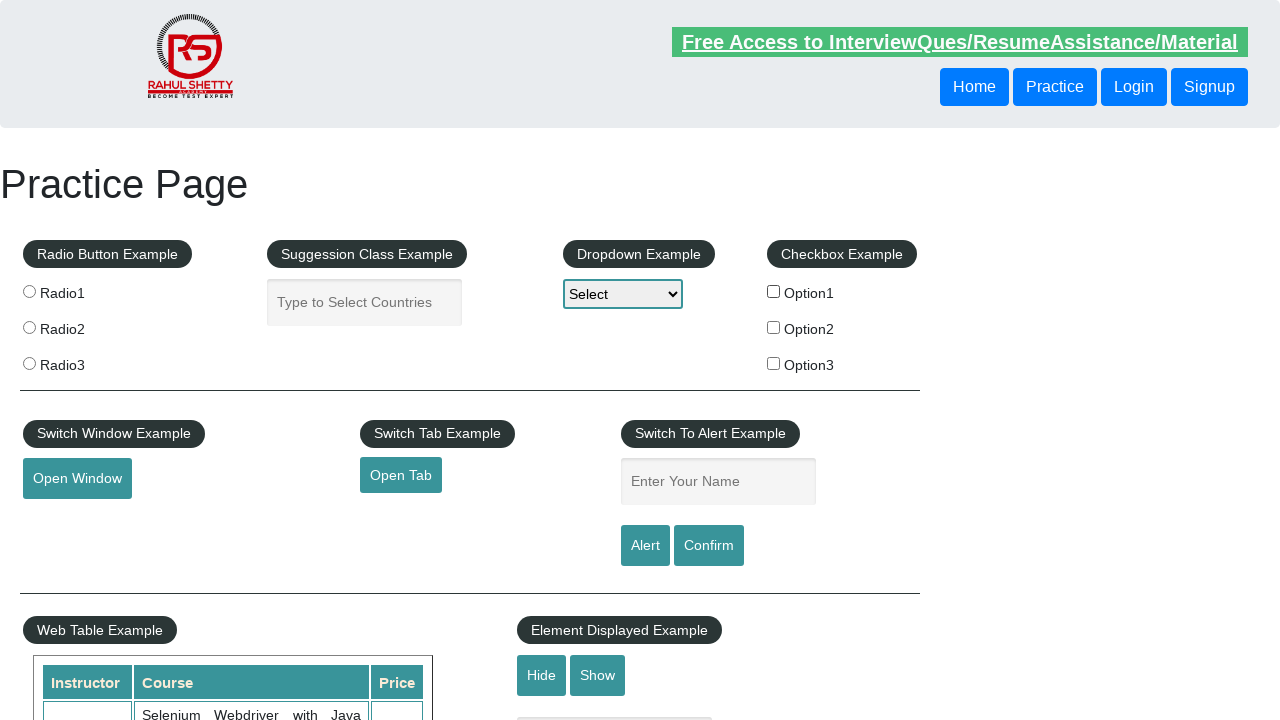